Tests a todo application by clicking checkboxes to mark items complete, adding multiple new todo items, toggling various items, and verifying the last added item text appears correctly.

Starting URL: https://lambdatest.github.io/sample-todo-app/

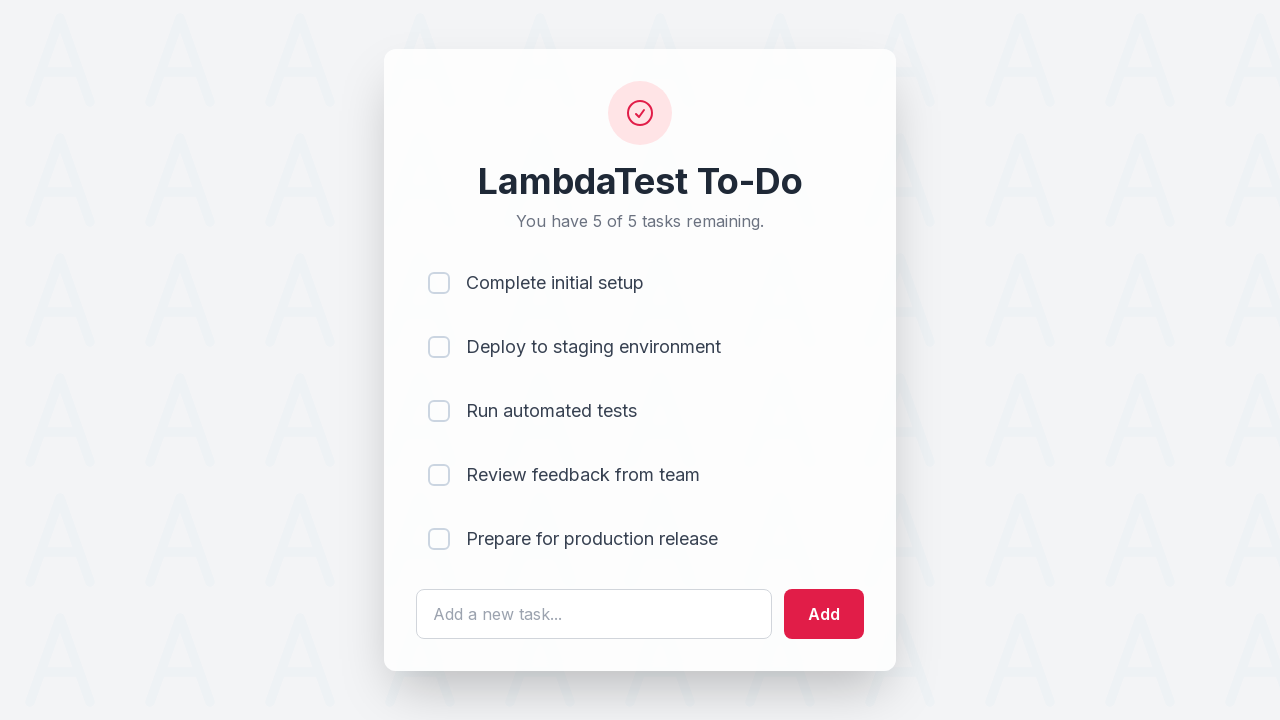

Clicked checkbox for list item 1 at (439, 283) on input[name='li1']
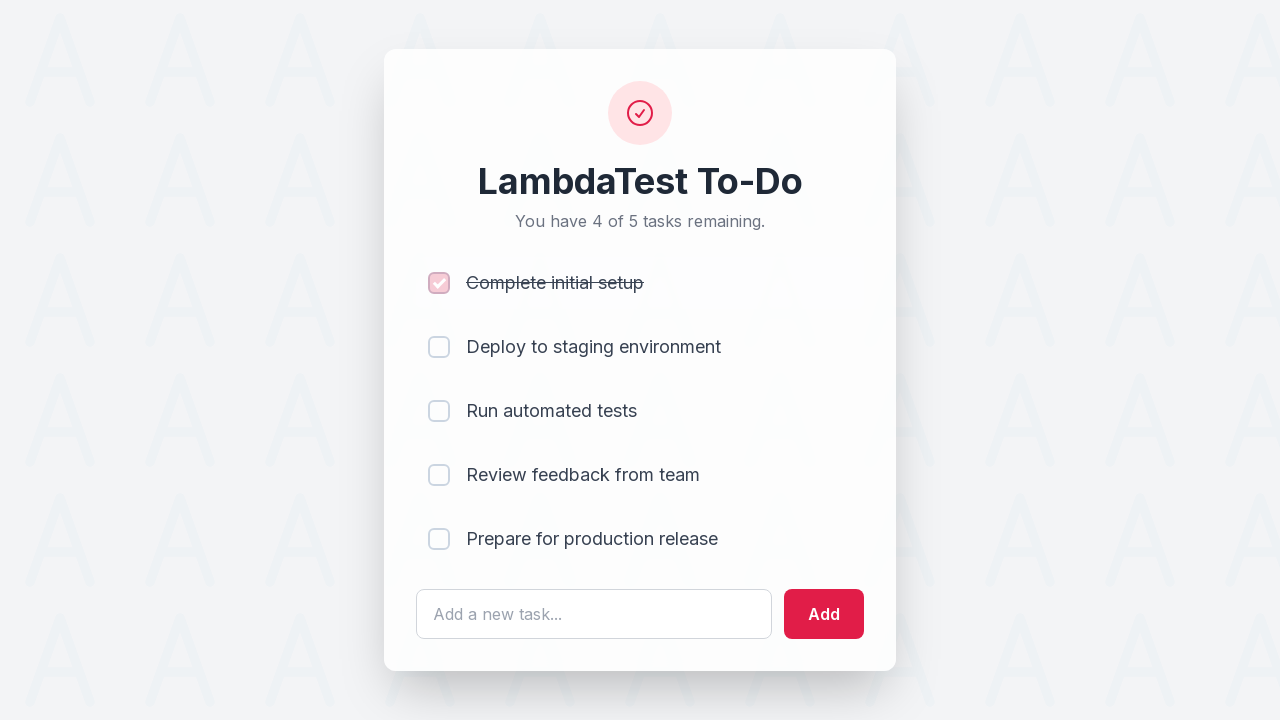

Clicked checkbox for list item 2 at (439, 347) on input[name='li2']
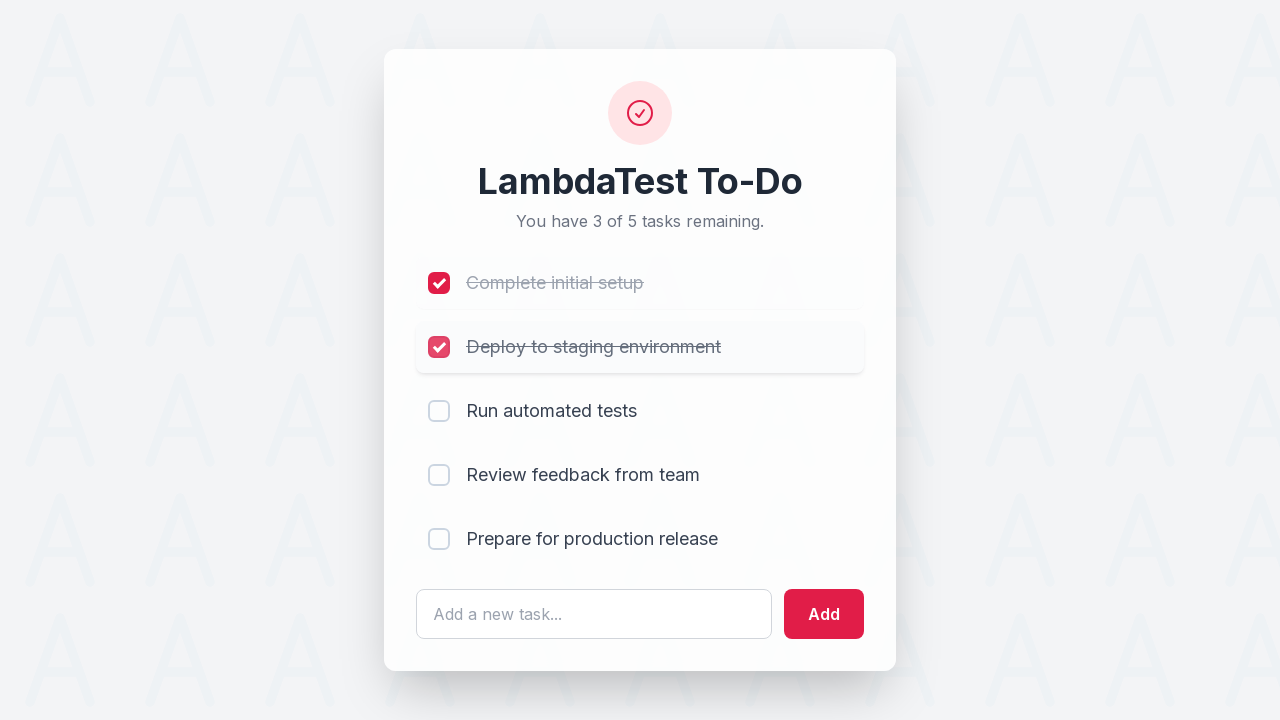

Clicked checkbox for list item 3 at (439, 411) on input[name='li3']
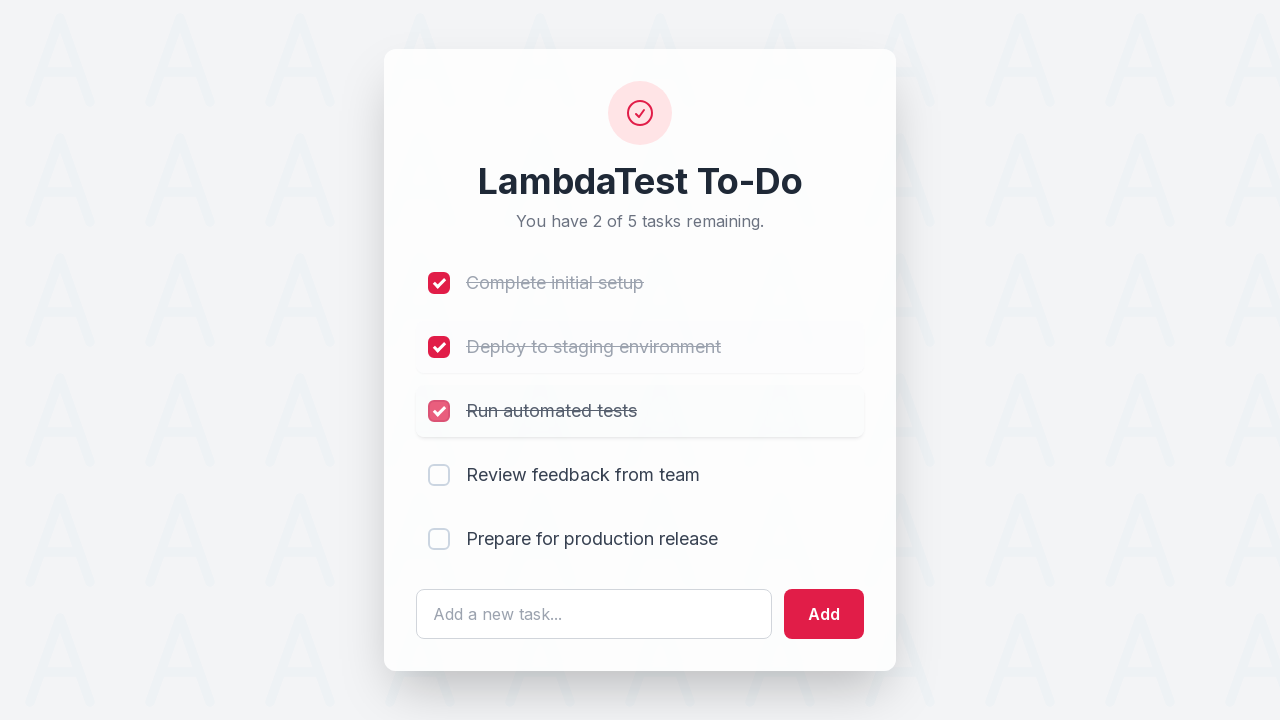

Clicked checkbox for list item 4 at (439, 475) on input[name='li4']
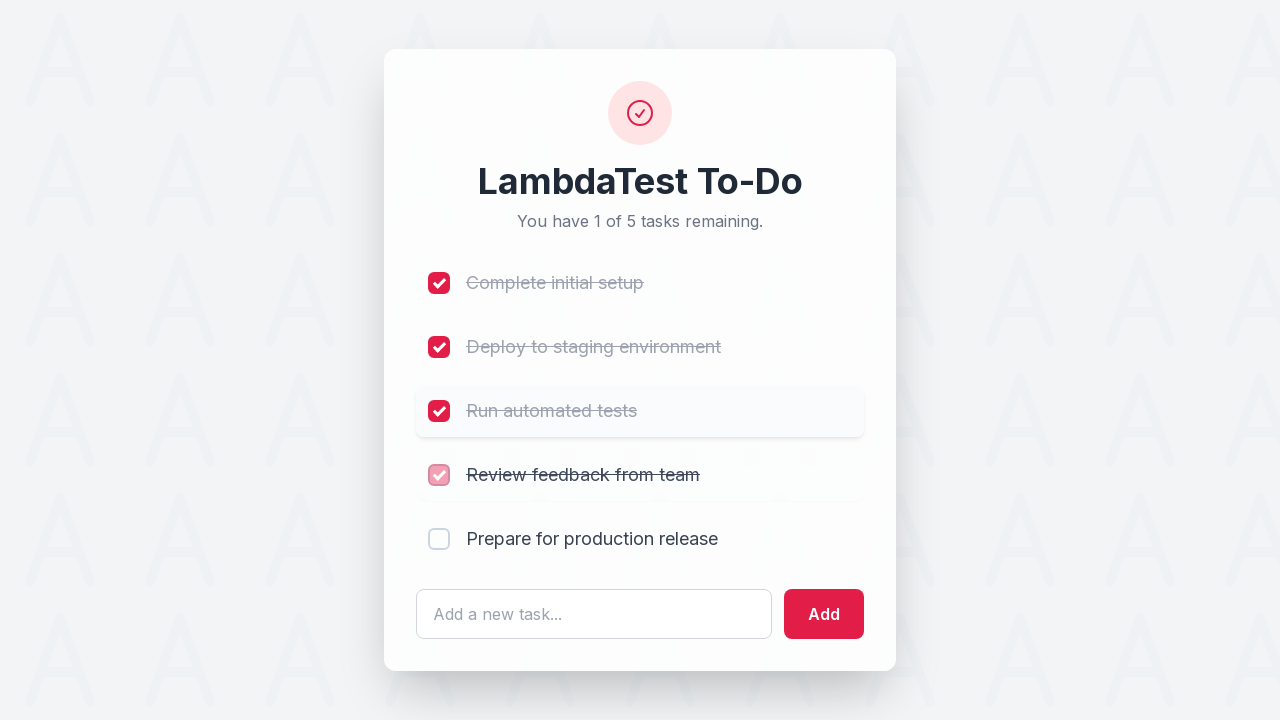

Filled todo input field with ' List Item 6' on #sampletodotext
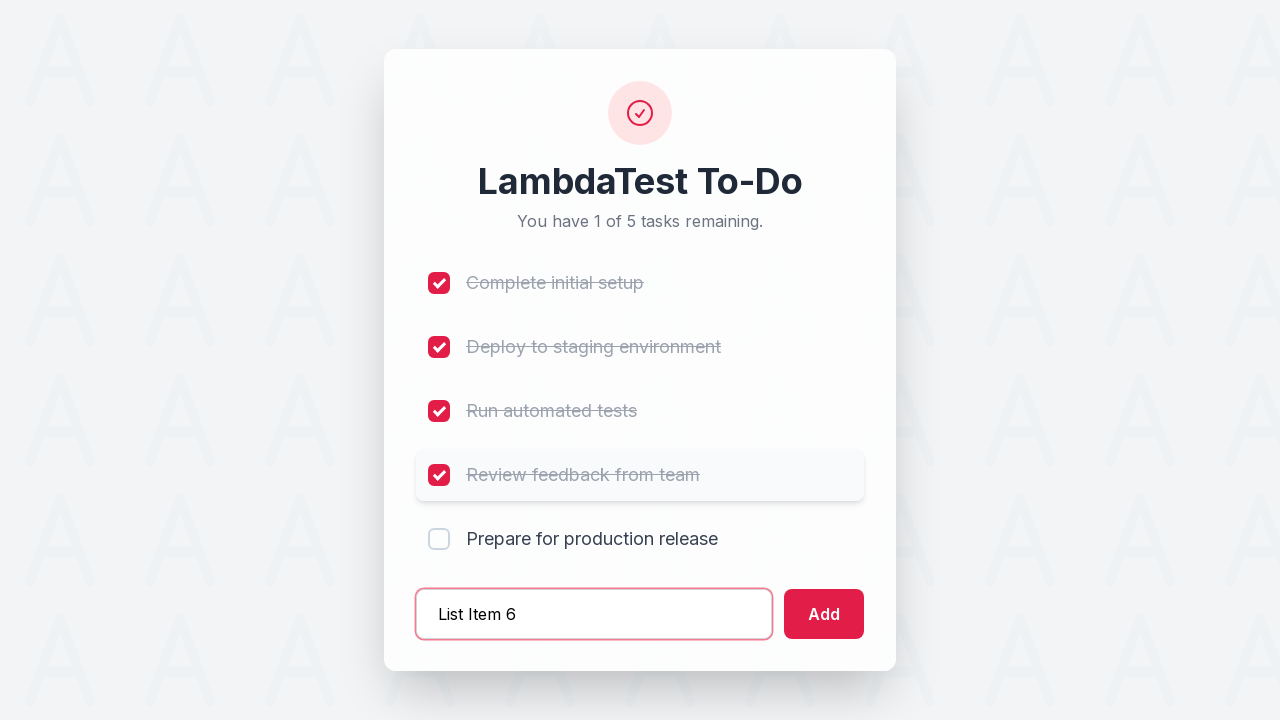

Clicked add button to create List Item 6 at (824, 614) on #addbutton
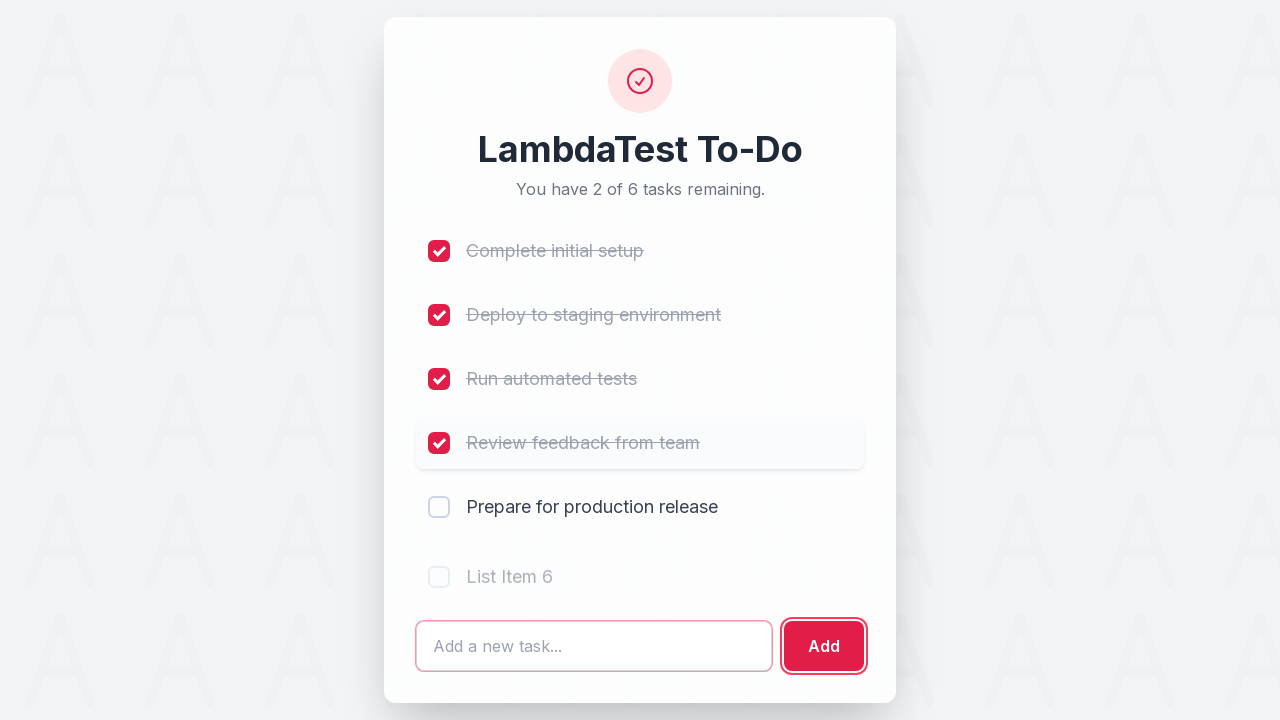

Filled todo input field with ' List Item 7' on #sampletodotext
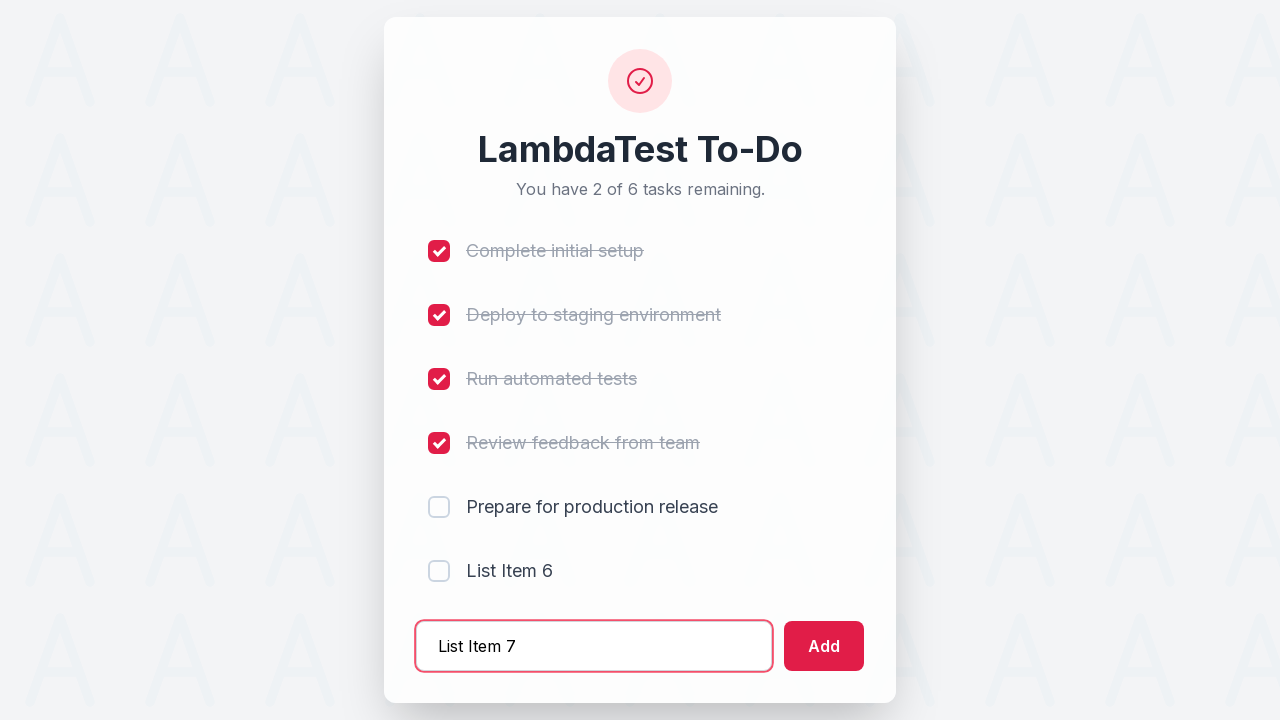

Clicked add button to create List Item 7 at (824, 646) on #addbutton
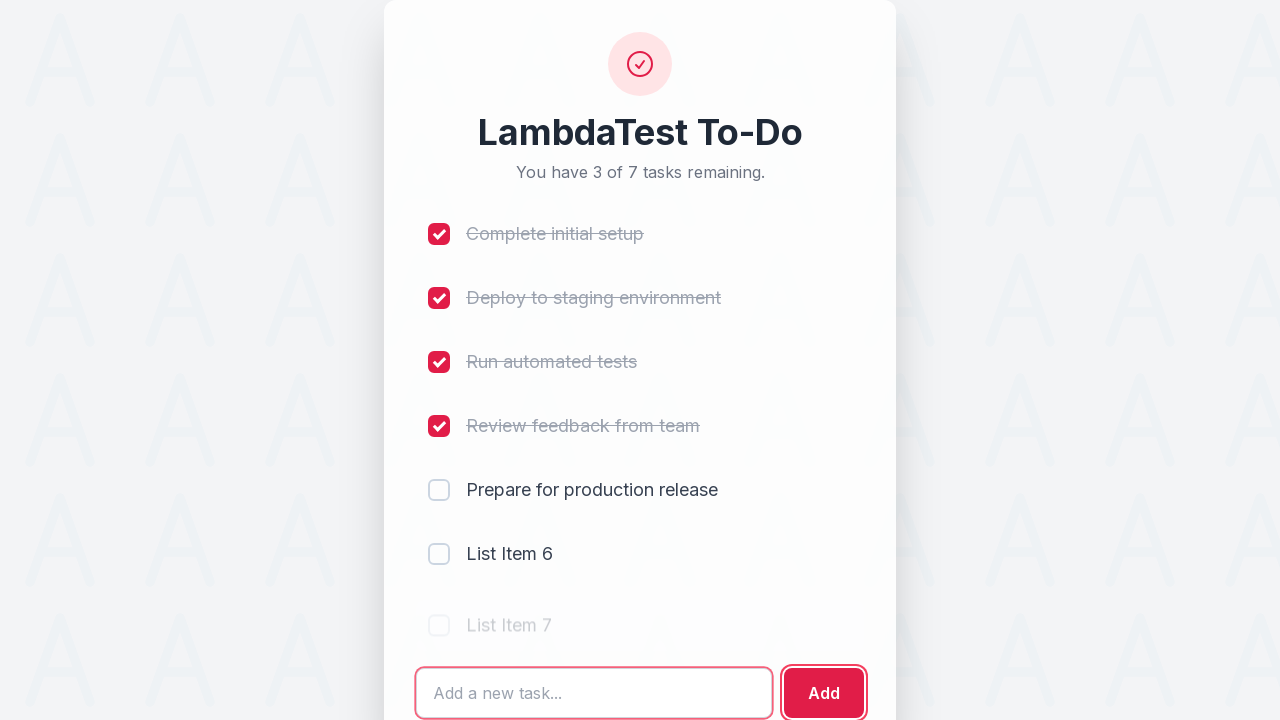

Filled todo input field with ' List Item 8' on #sampletodotext
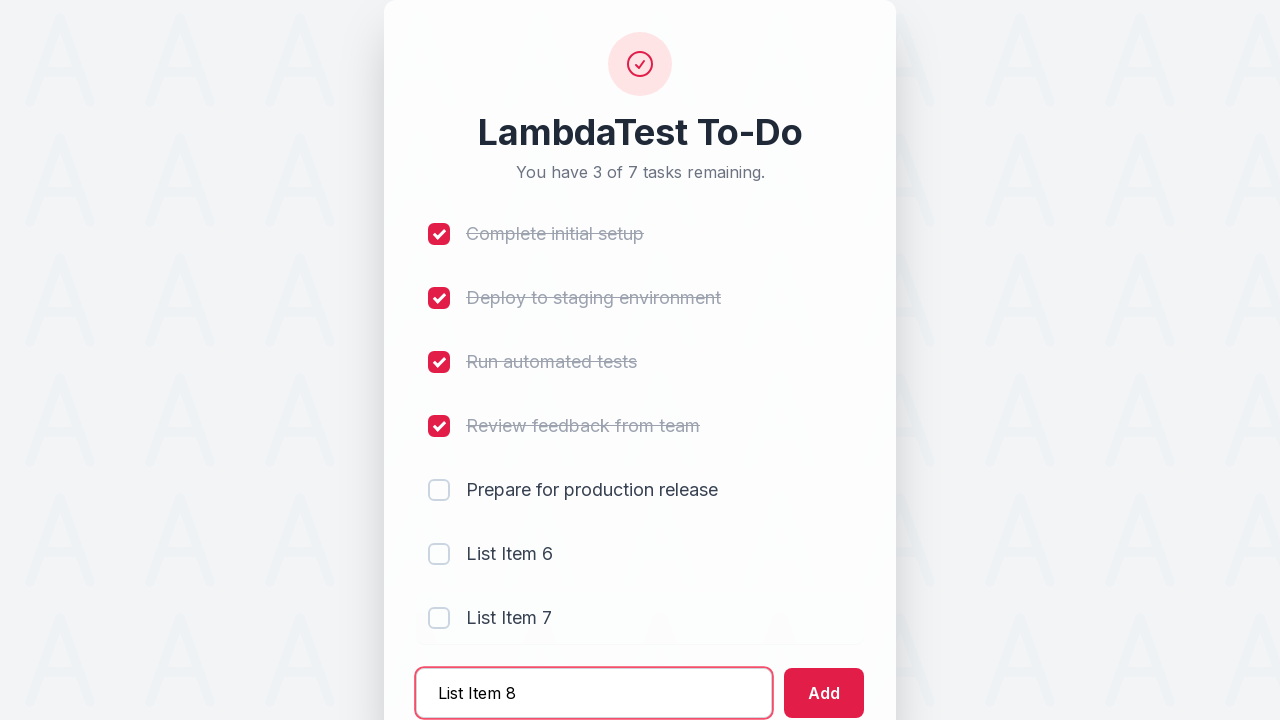

Clicked add button to create List Item 8 at (824, 693) on #addbutton
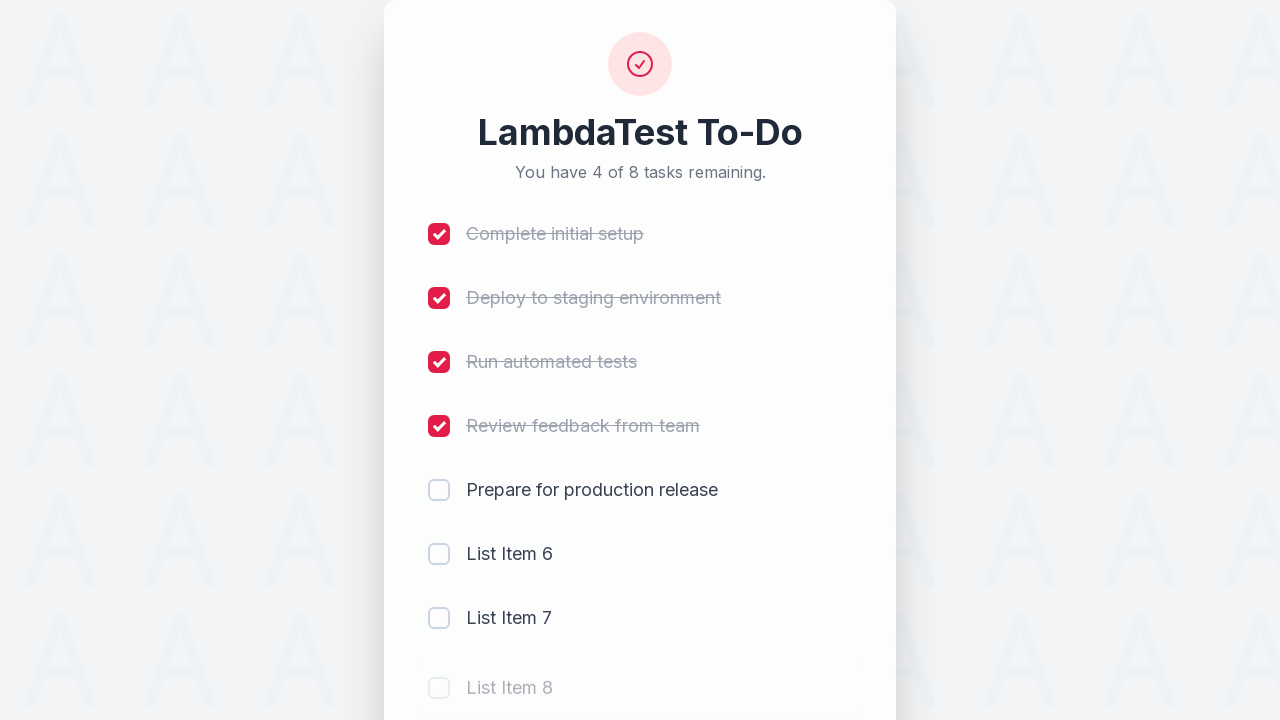

Toggled checkbox for list item 1 at (439, 234) on input[name='li1']
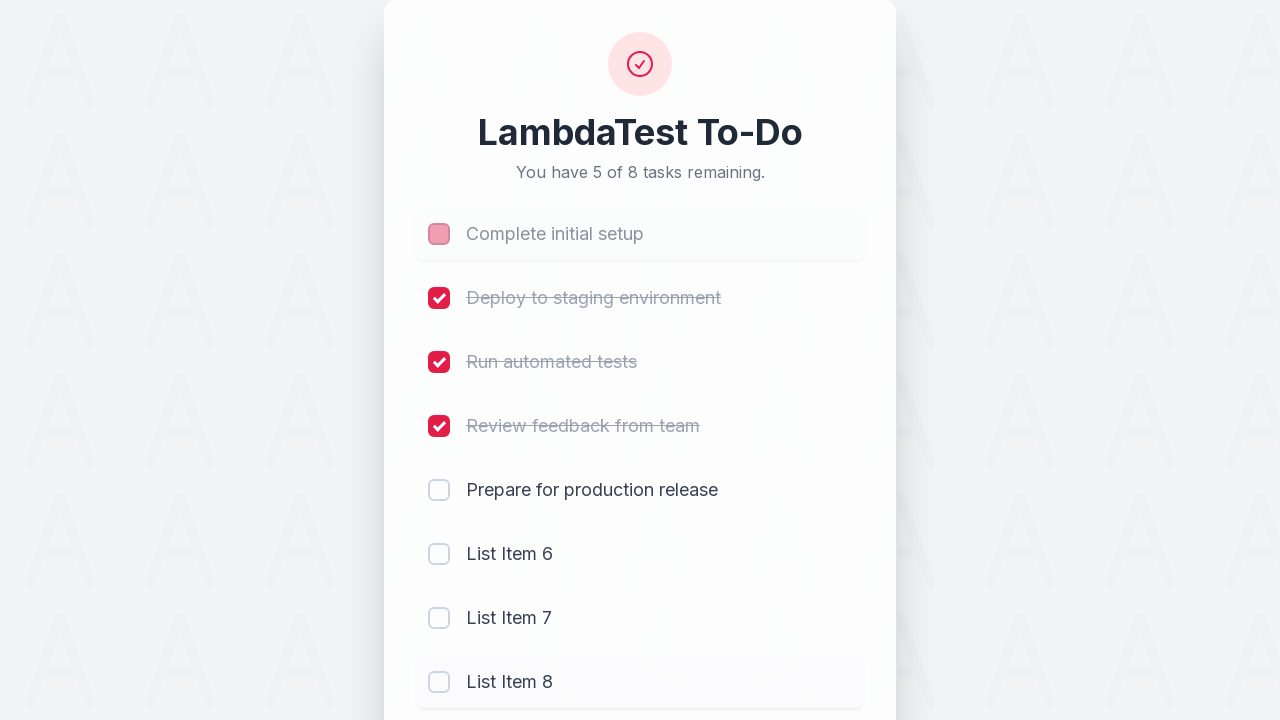

Toggled checkbox for list item 3 at (439, 362) on input[name='li3']
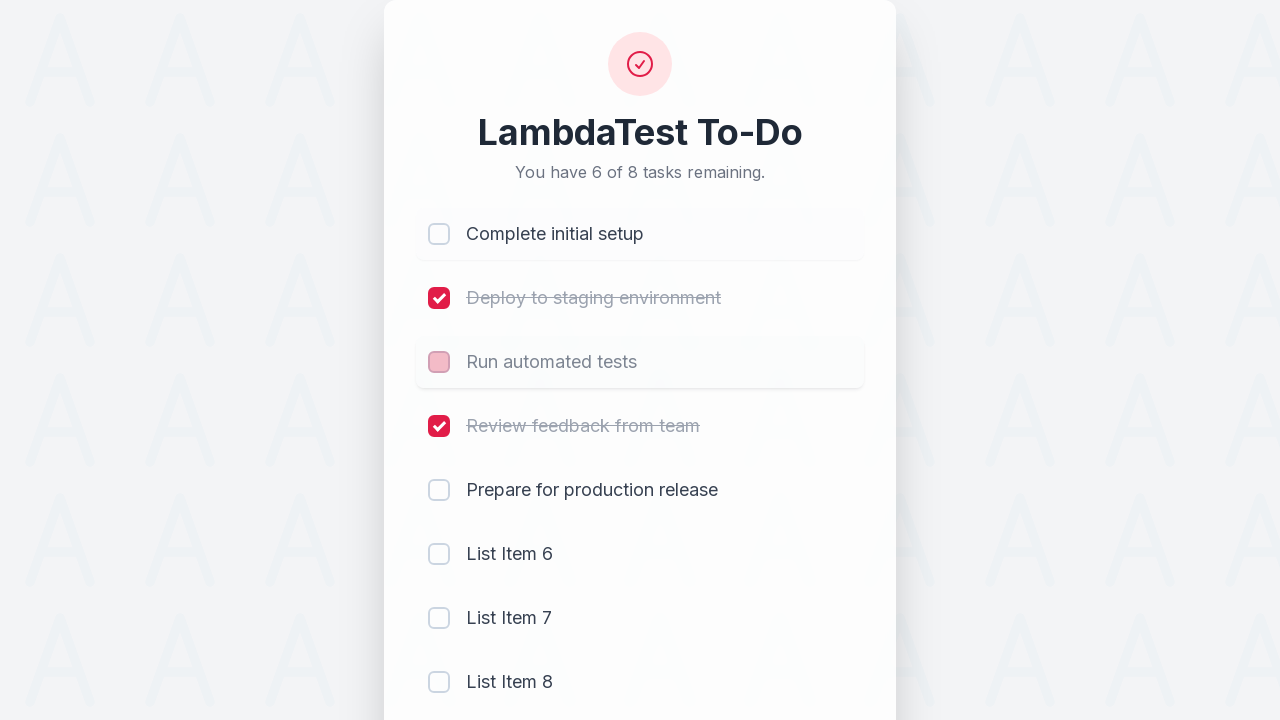

Toggled checkbox for list item 7 at (439, 618) on input[name='li7']
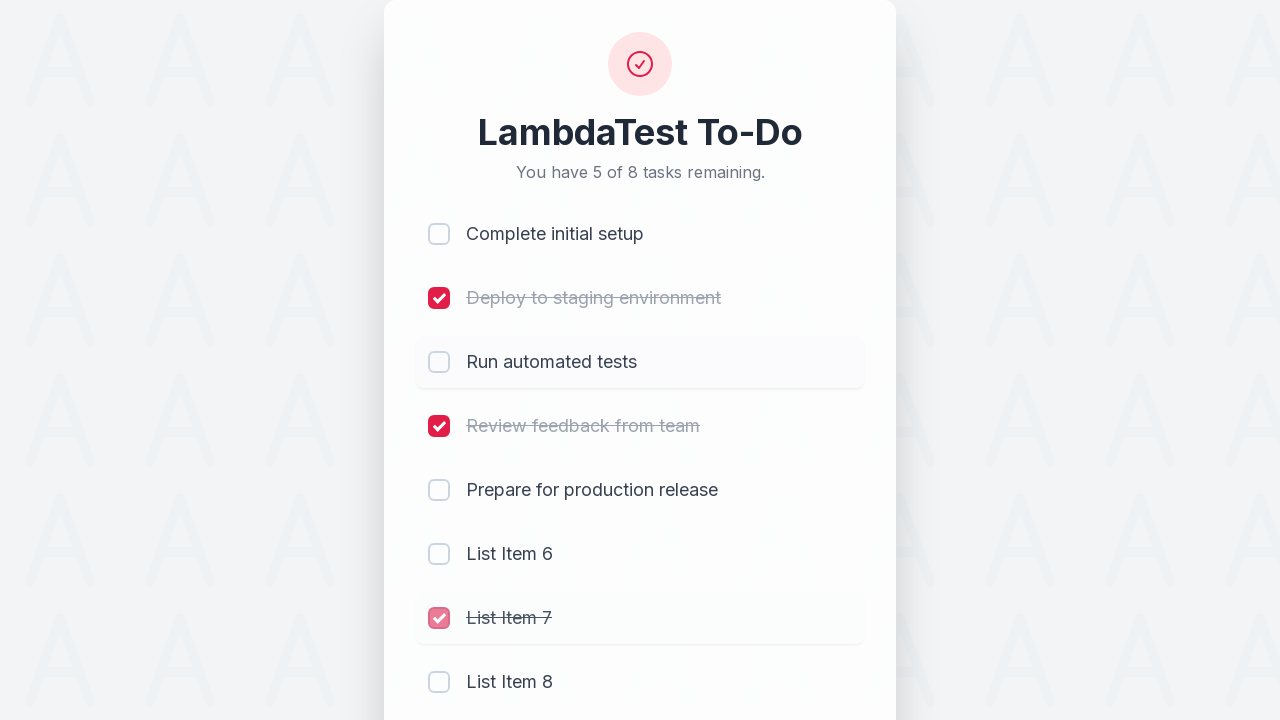

Toggled checkbox for list item 8 at (439, 682) on input[name='li8']
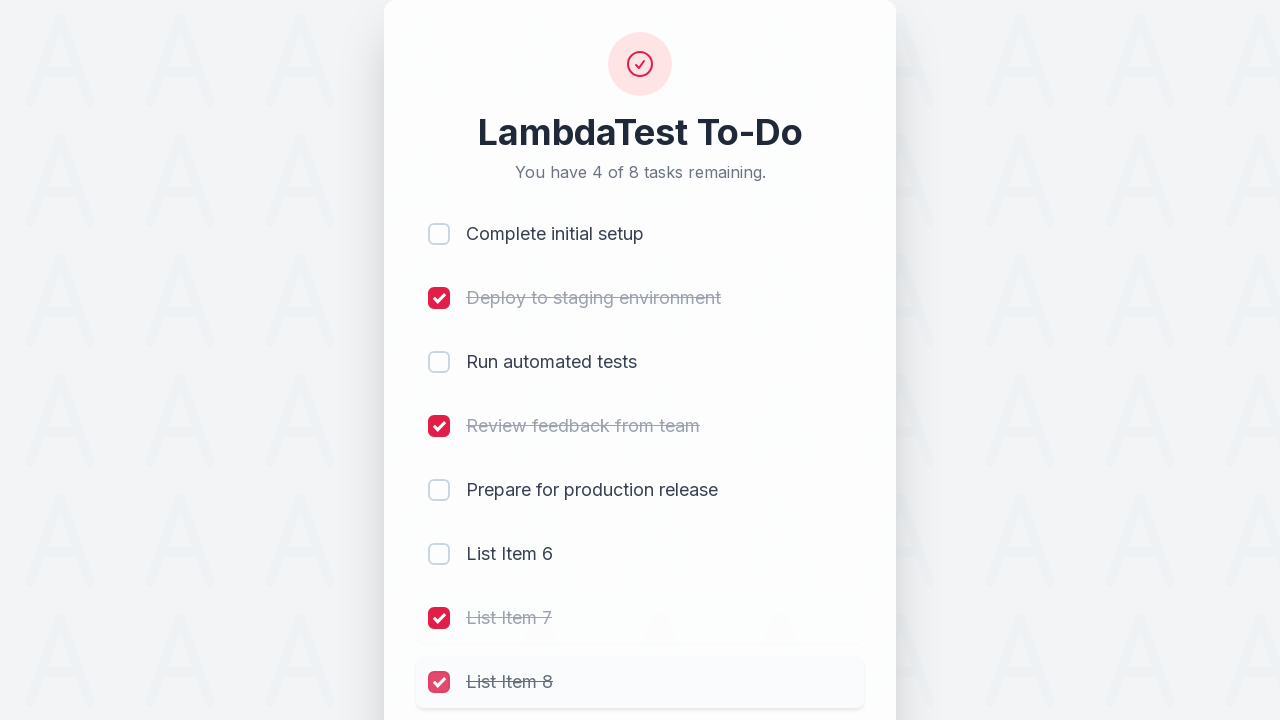

Filled todo input field with 'Get Taste of Lambda and Stick to It' on #sampletodotext
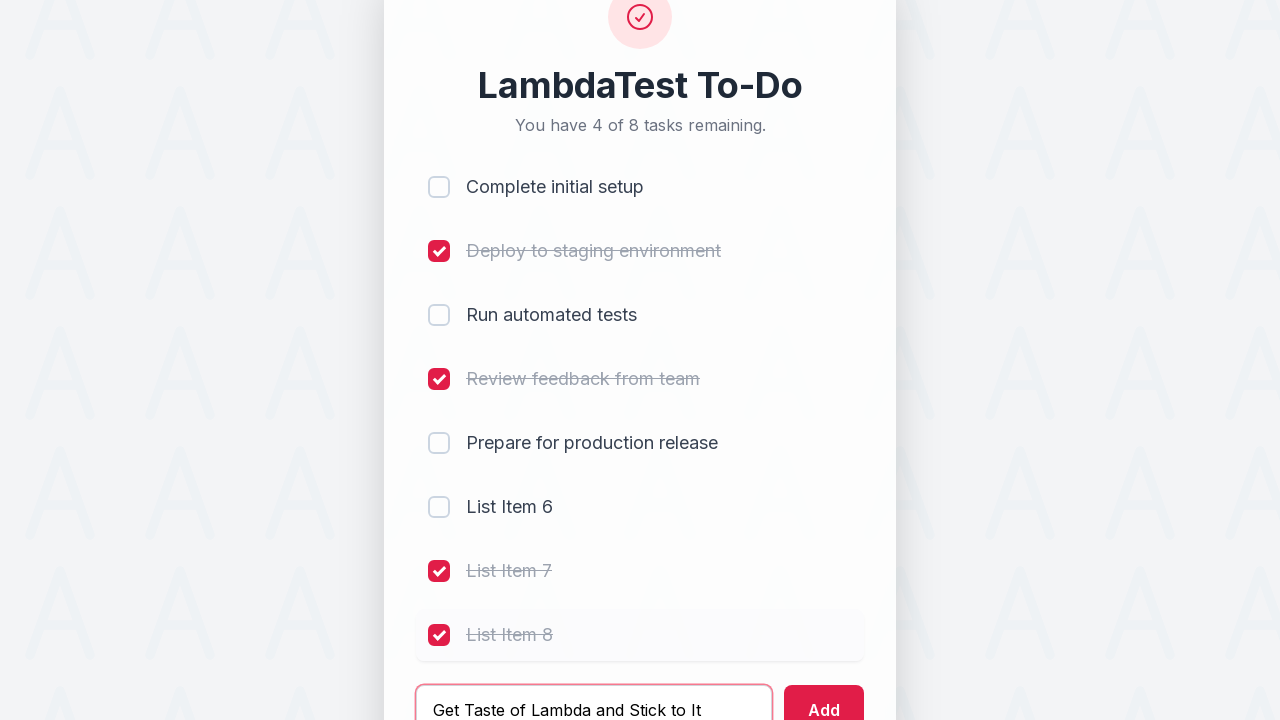

Clicked add button to create final todo item at (824, 695) on #addbutton
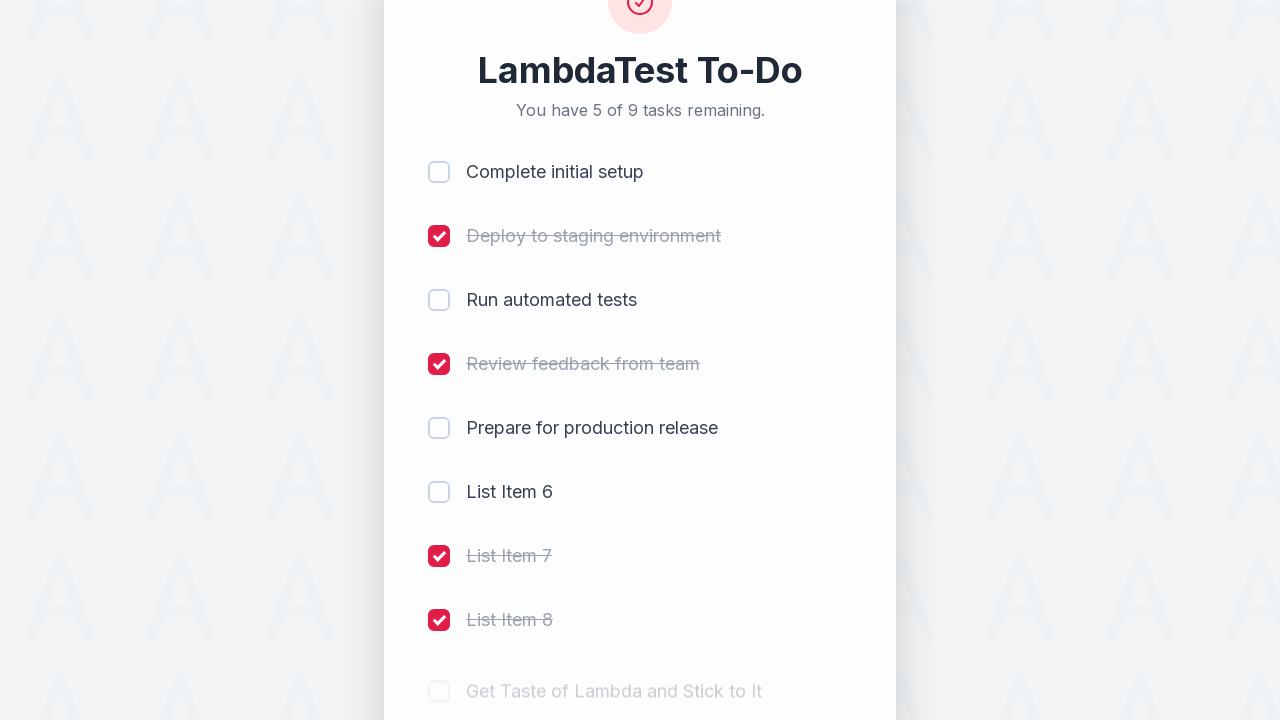

Clicked checkbox for newly added list item 9 at (439, 709) on input[name='li9']
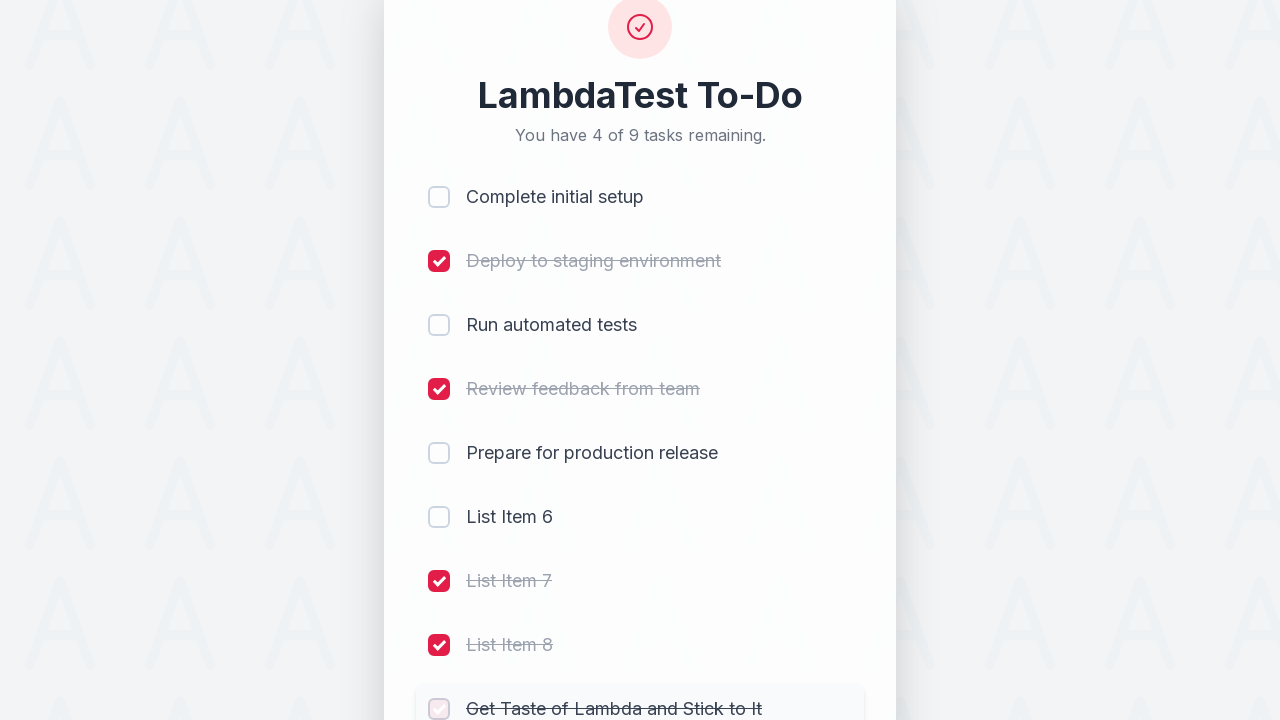

Verified final todo item text is visible
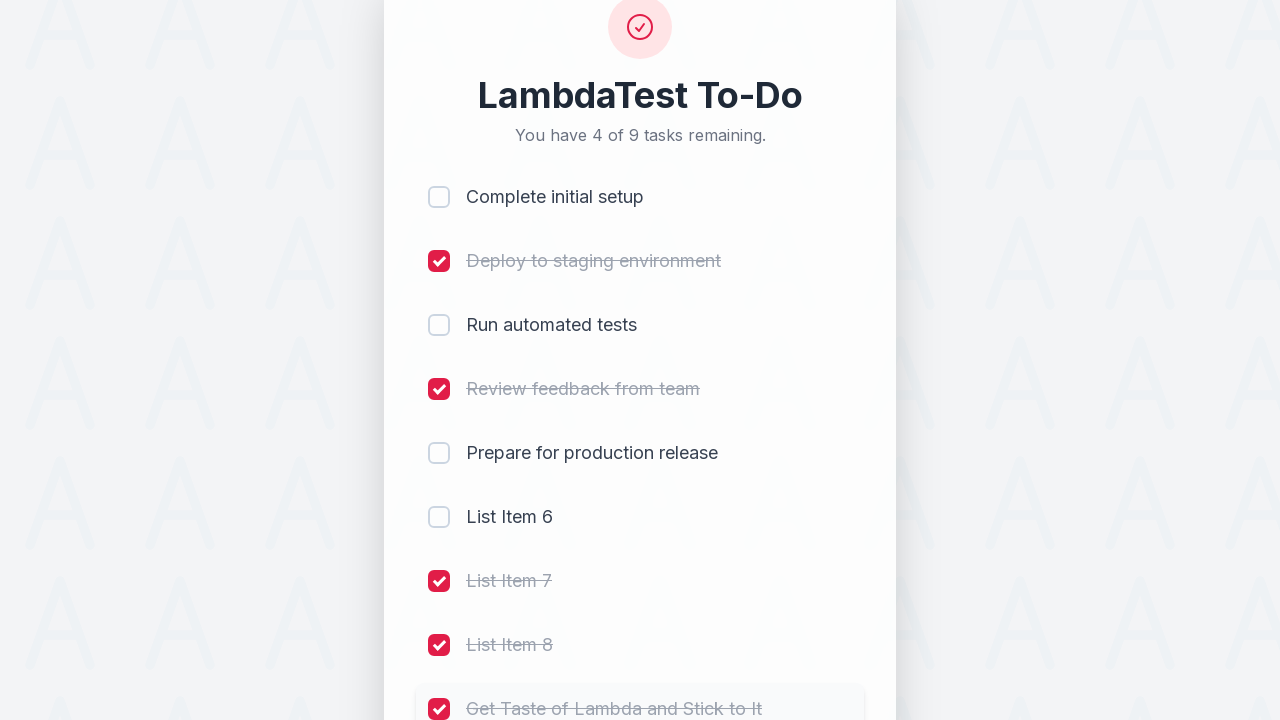

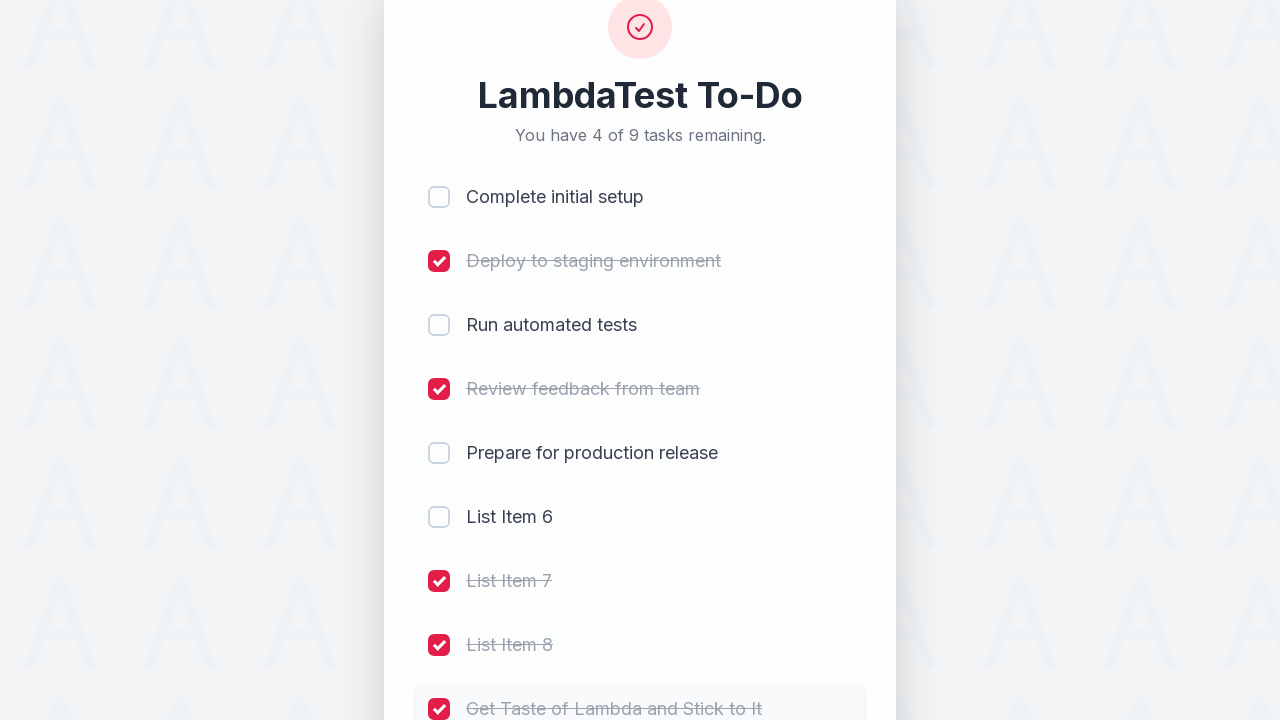